Tests alert handling by clicking a button that triggers an alert and accepting it

Starting URL: http://omayo.blogspot.com

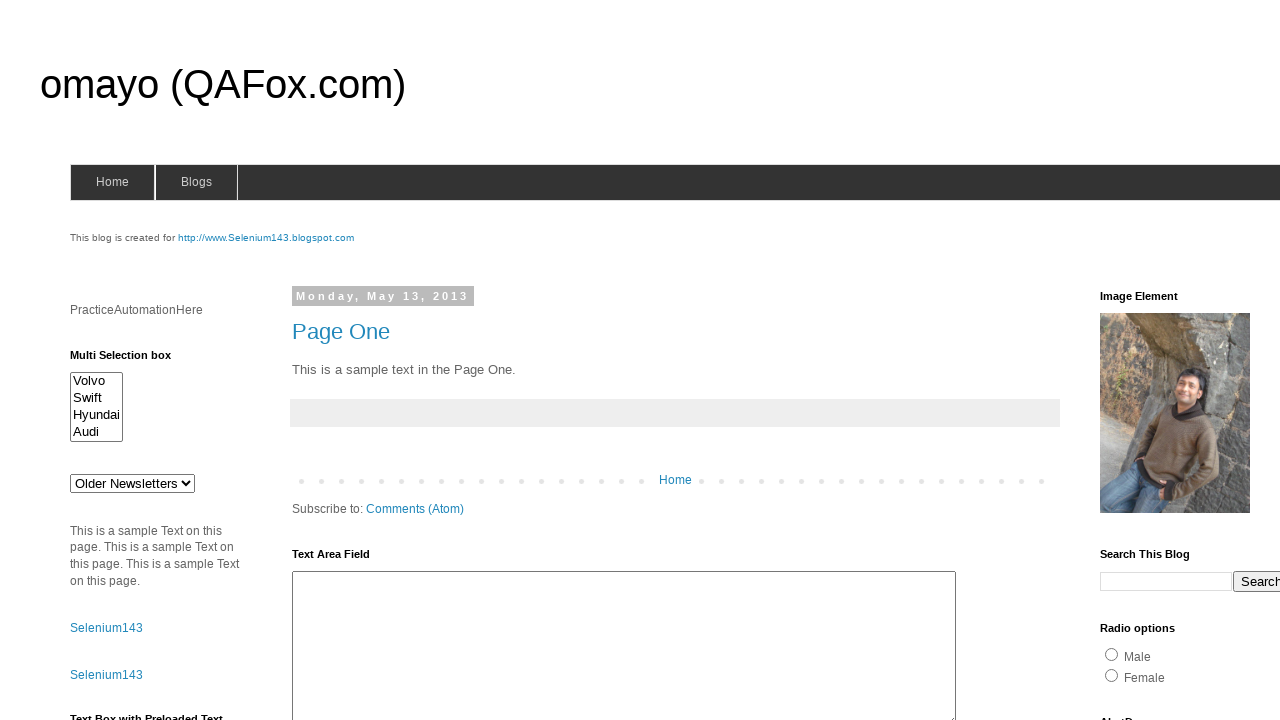

Set up dialog handler to accept alerts
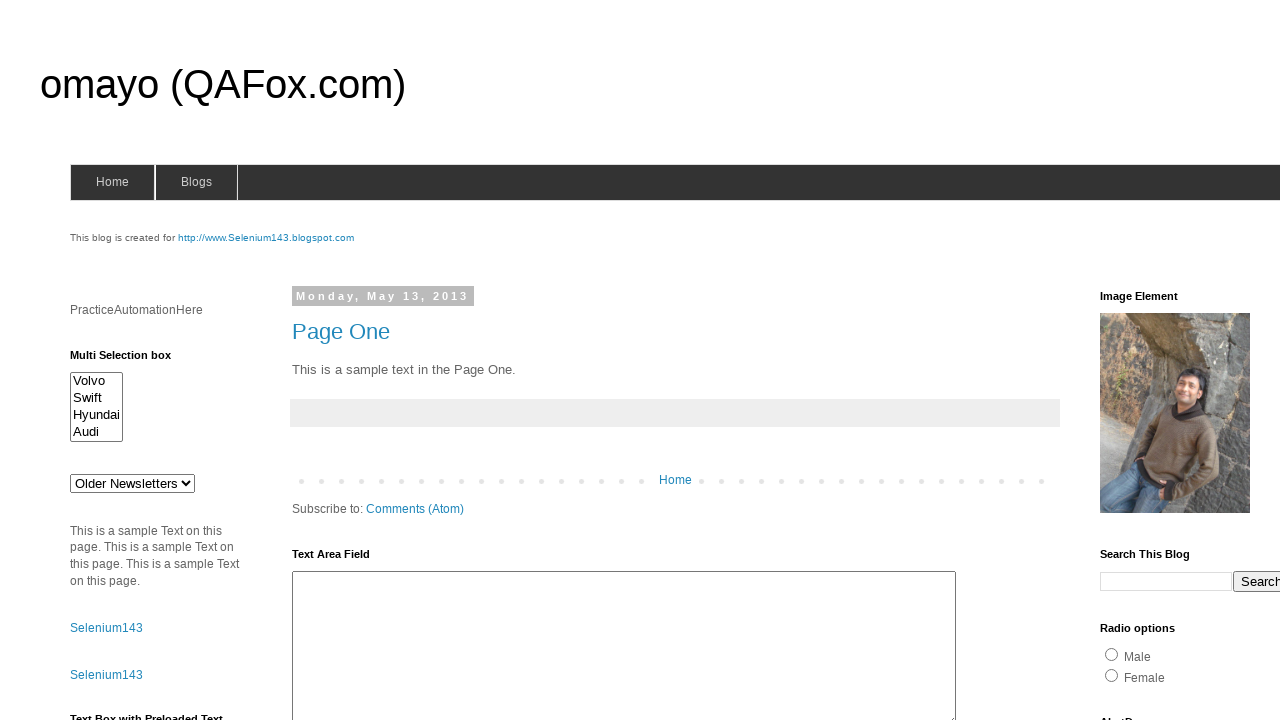

Clicked alert button to trigger alert at (1154, 361) on #alert1
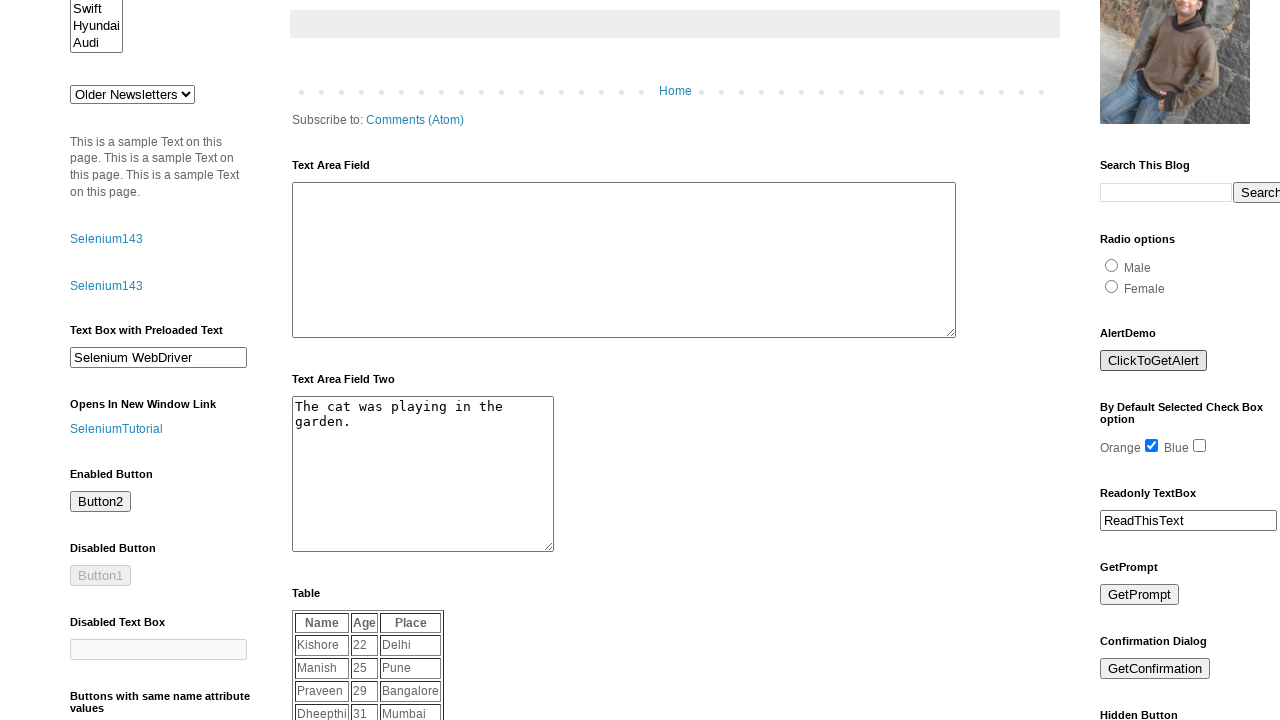

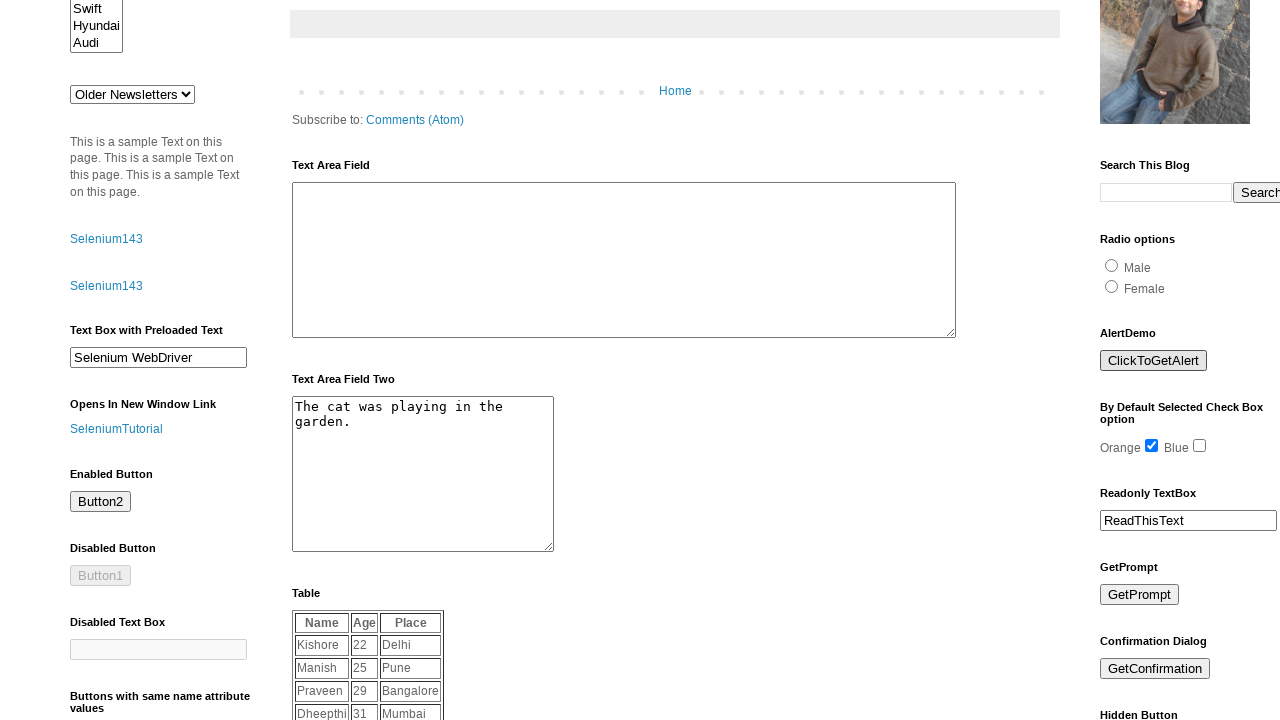